Tests downloading Discord for Windows by clicking the download button

Starting URL: https://discord.com/download

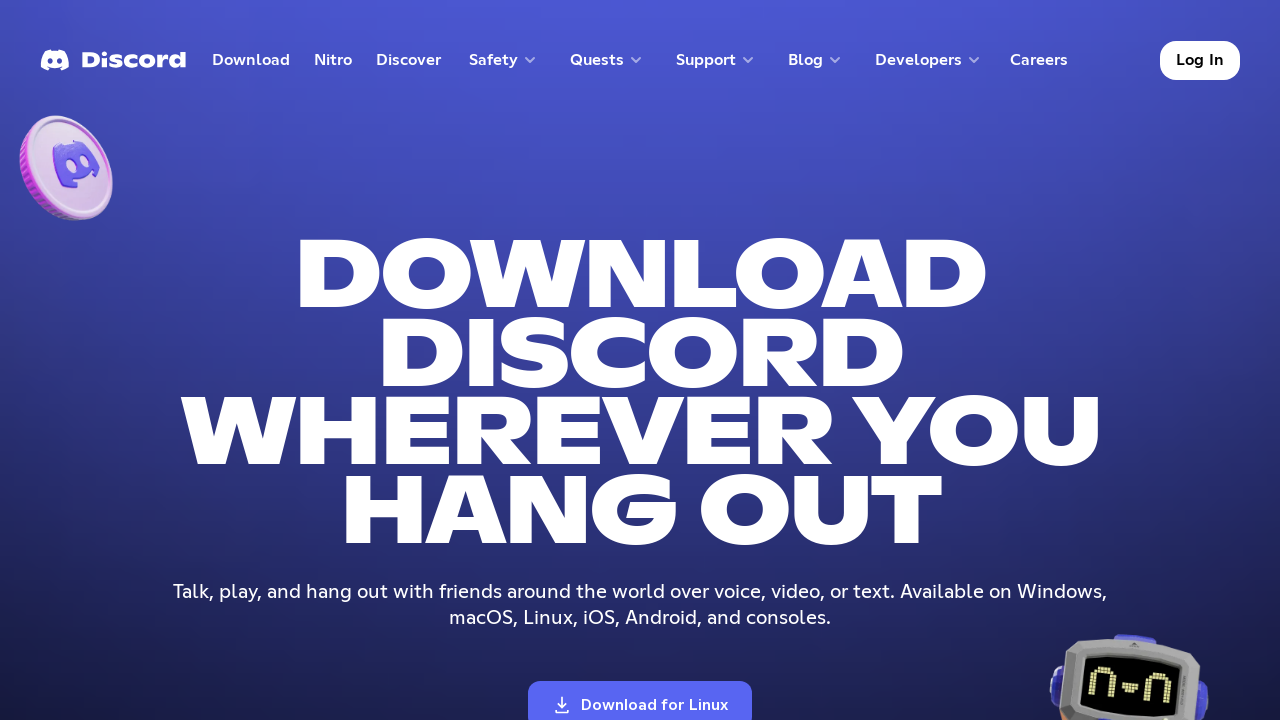

Navigated to Discord download page
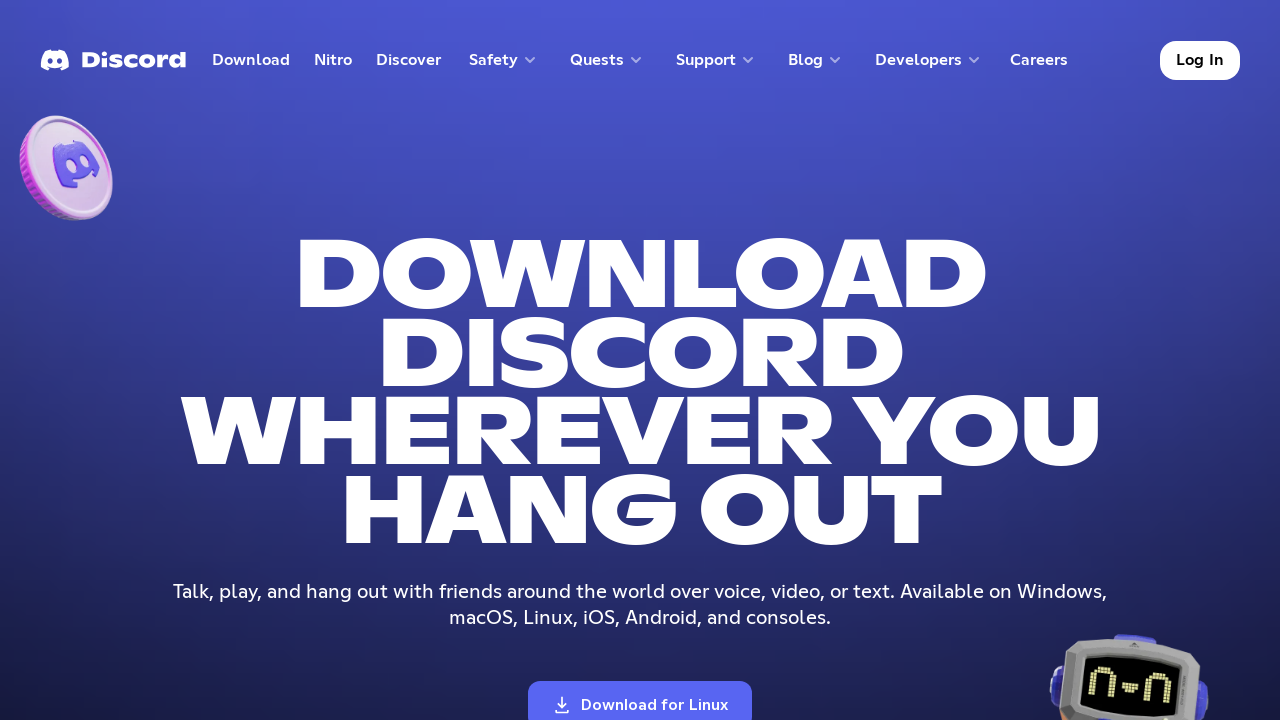

Clicked the Windows download button at (640, 696) on .btn
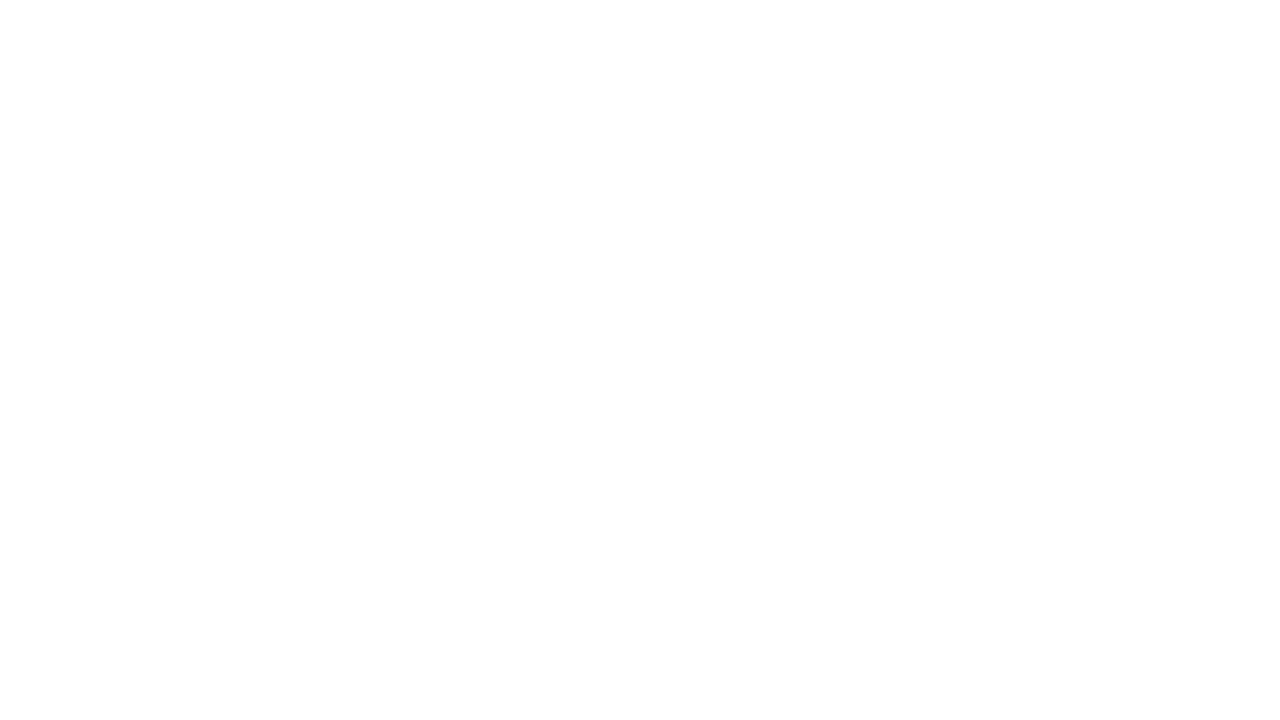

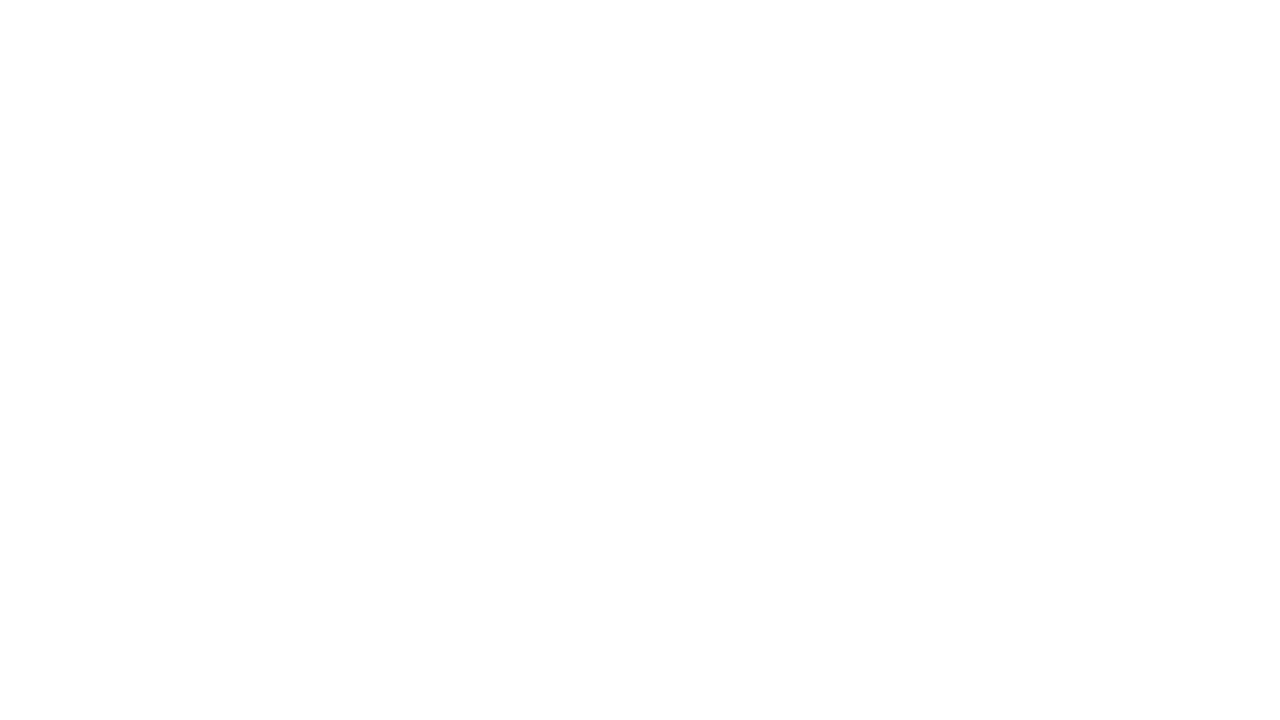